Validates the page title and prints the current URL

Starting URL: https://naveenautomationlabs.com/opencart/

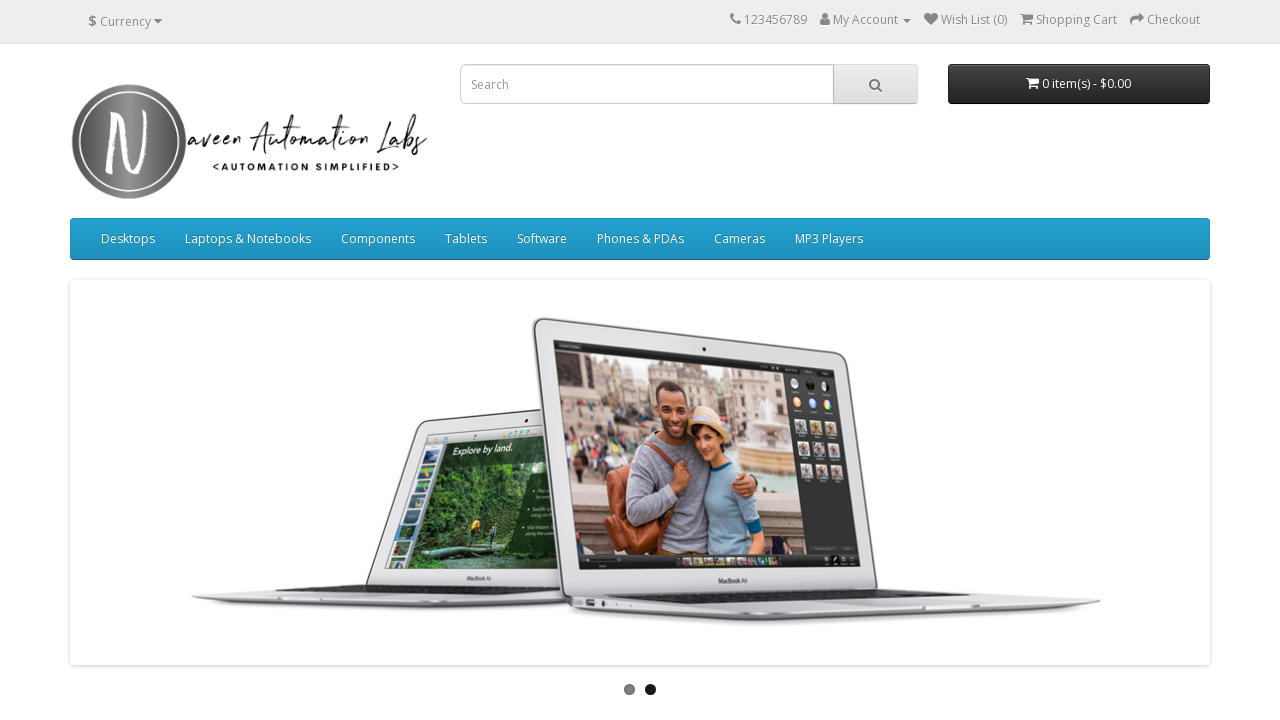

Verified page title is 'Your Store'
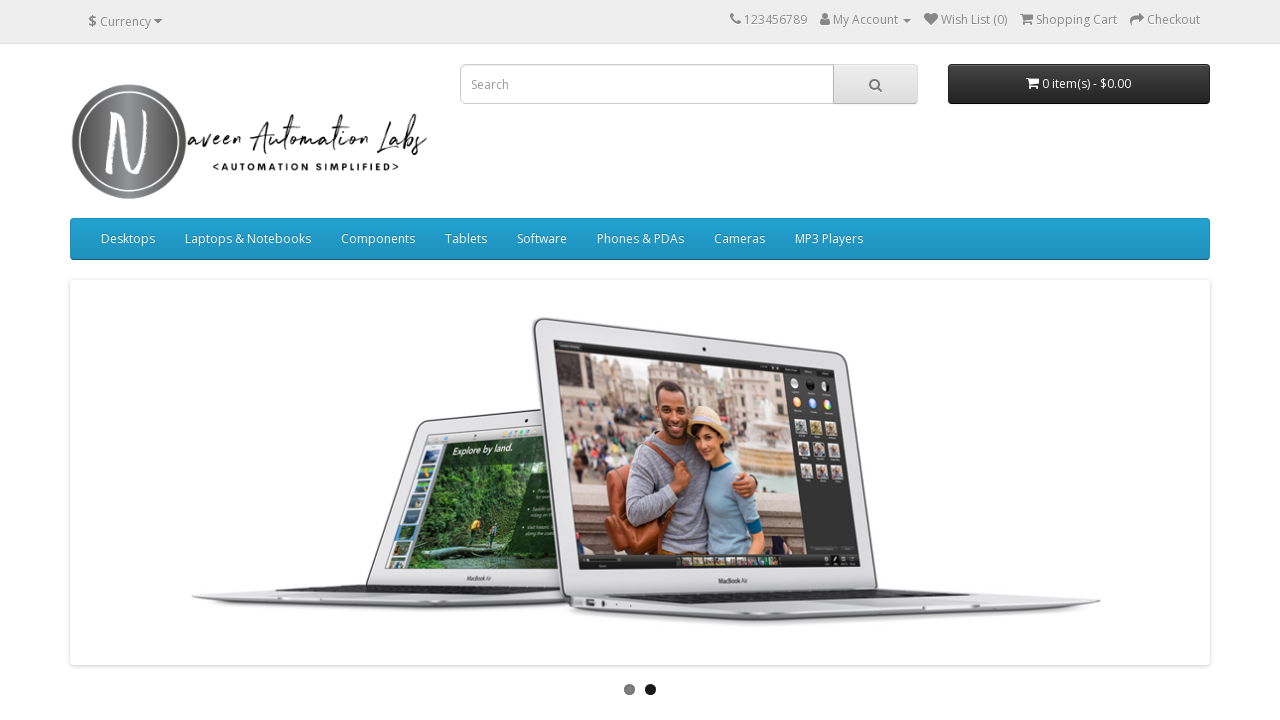

Printed current URL: https://naveenautomationlabs.com/opencart/
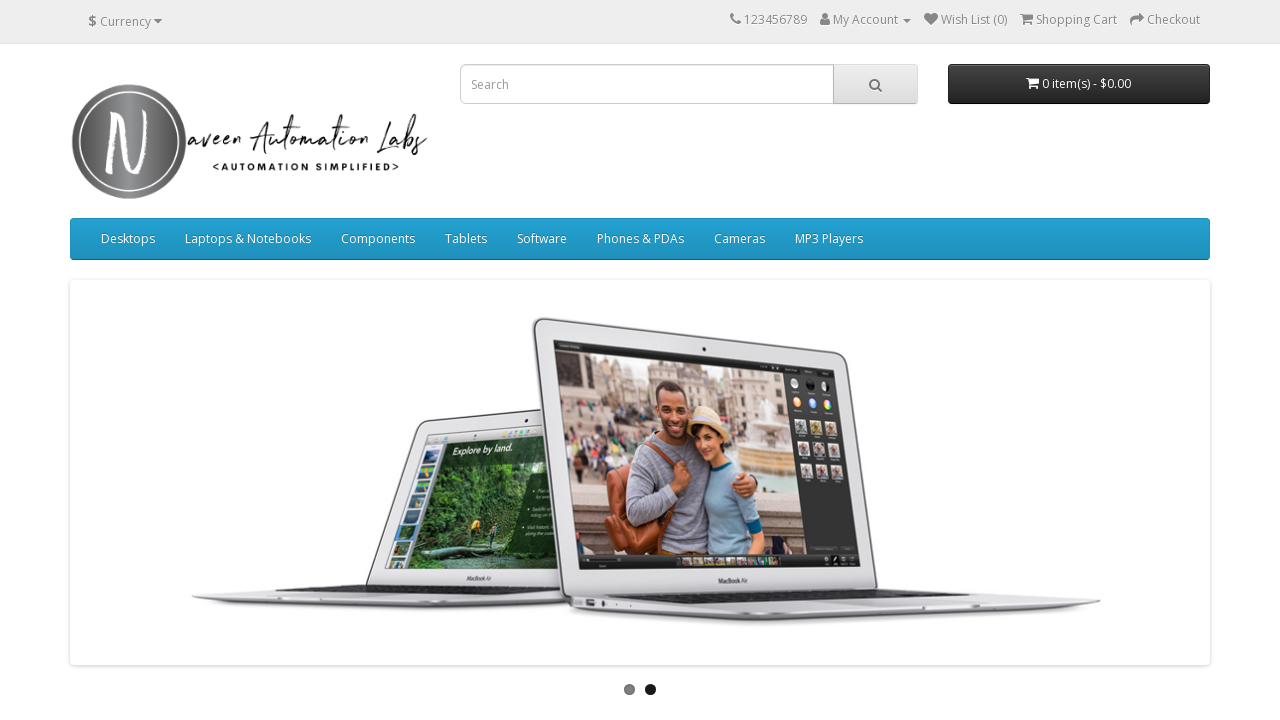

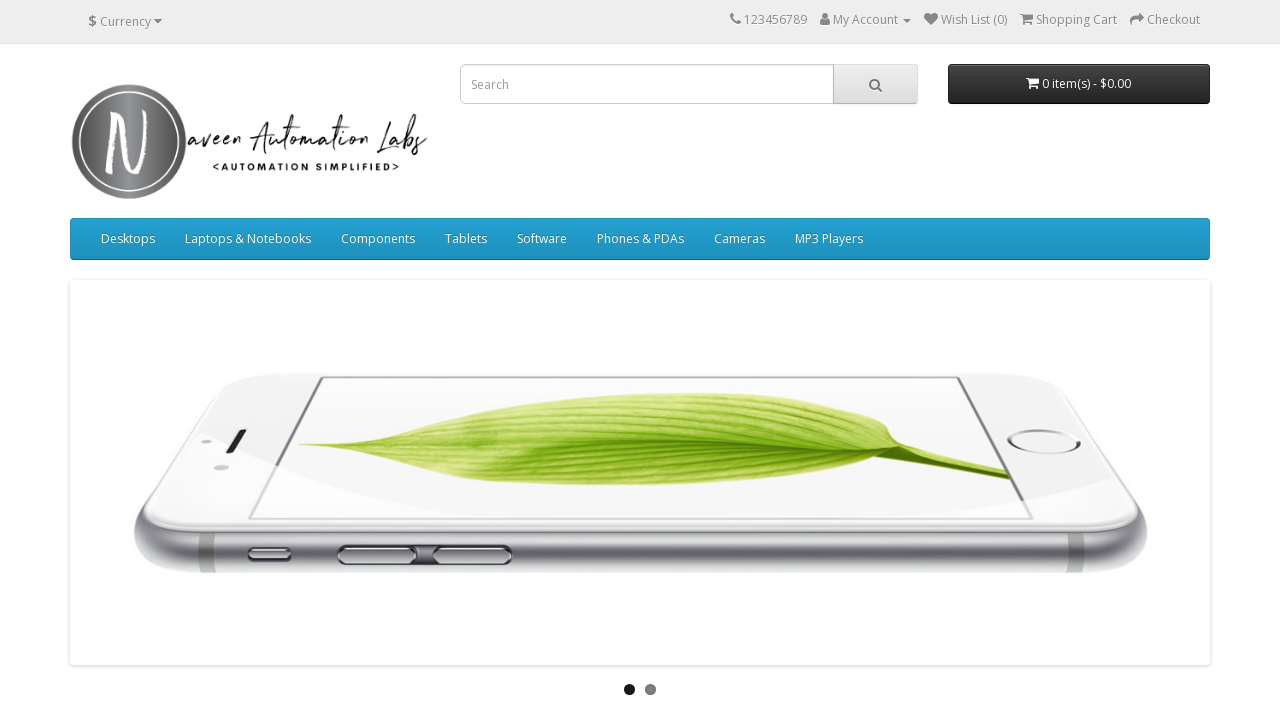